Tests various element properties and interactions on 12306 website including clicking a checkbox and verifying element attributes

Starting URL: https://www.12306.cn/index/

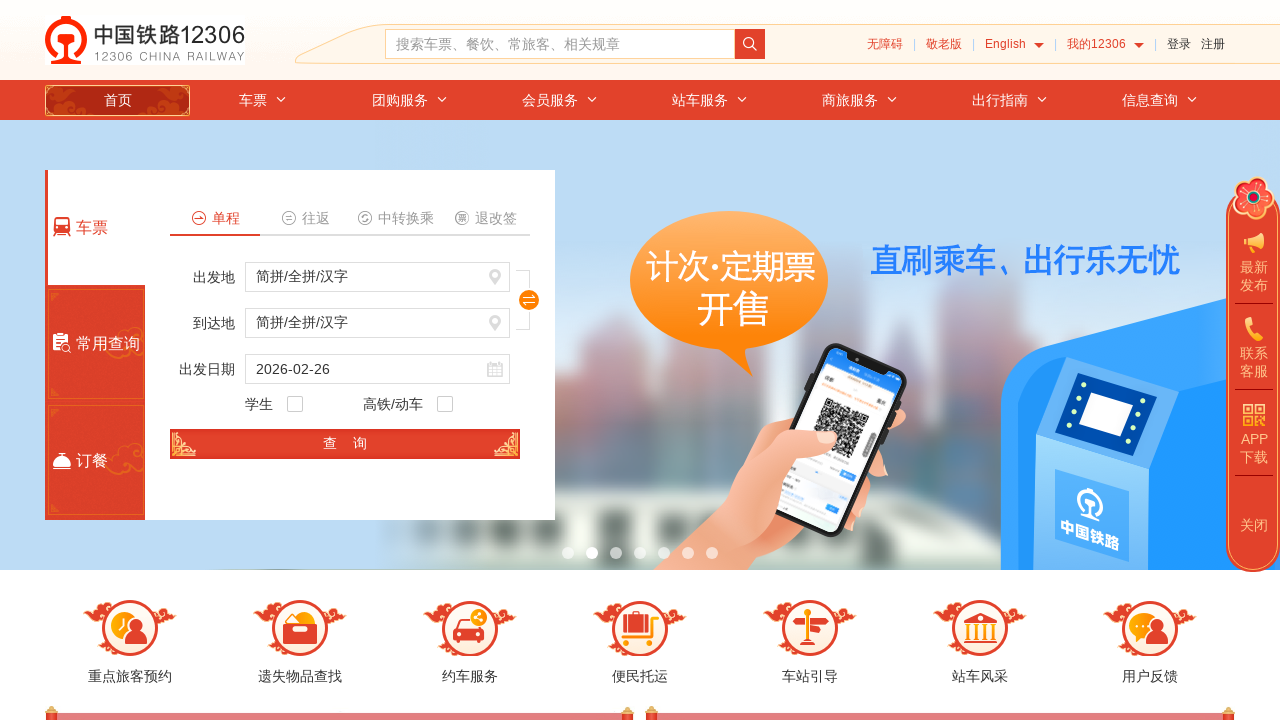

Located from station text element
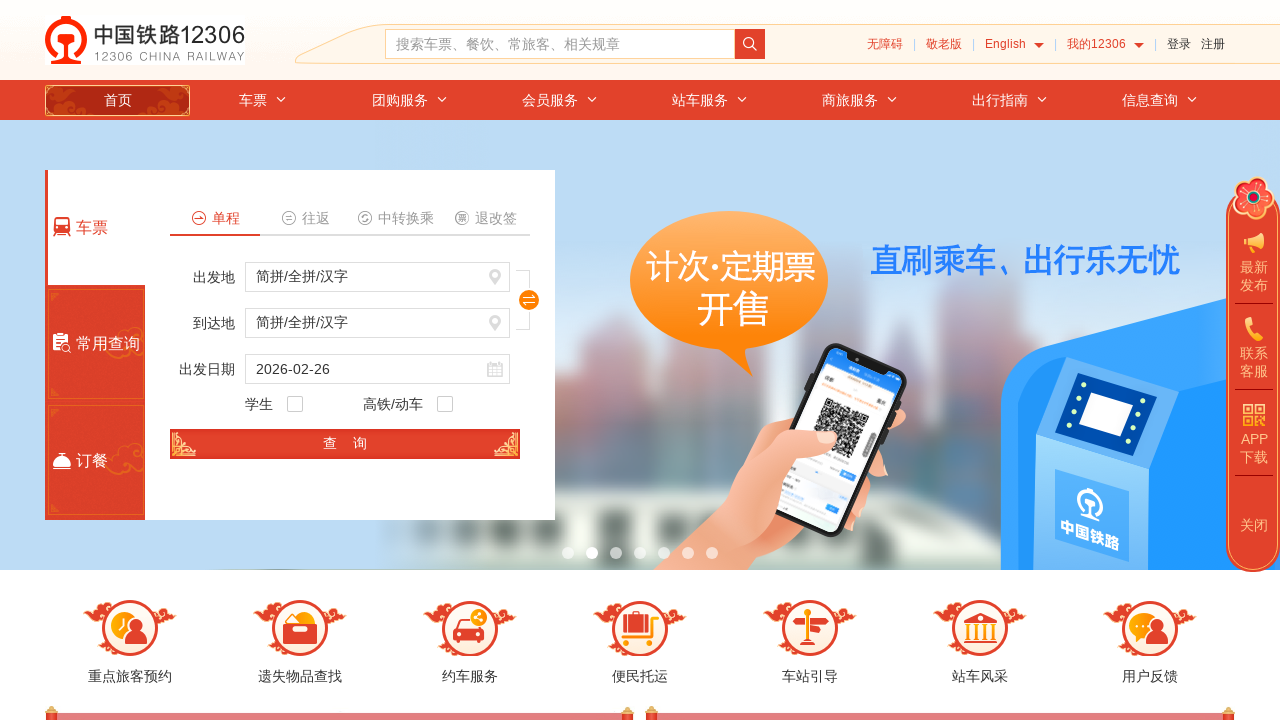

Located form label element
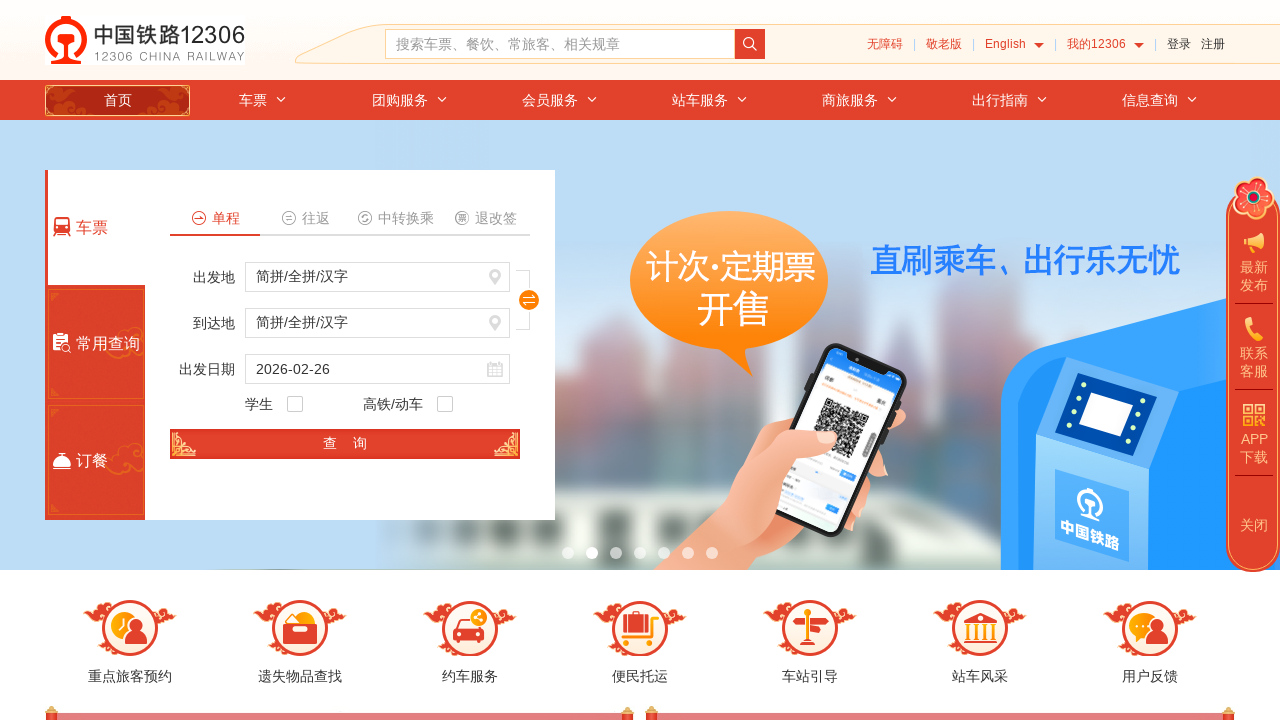

Located student checkbox element
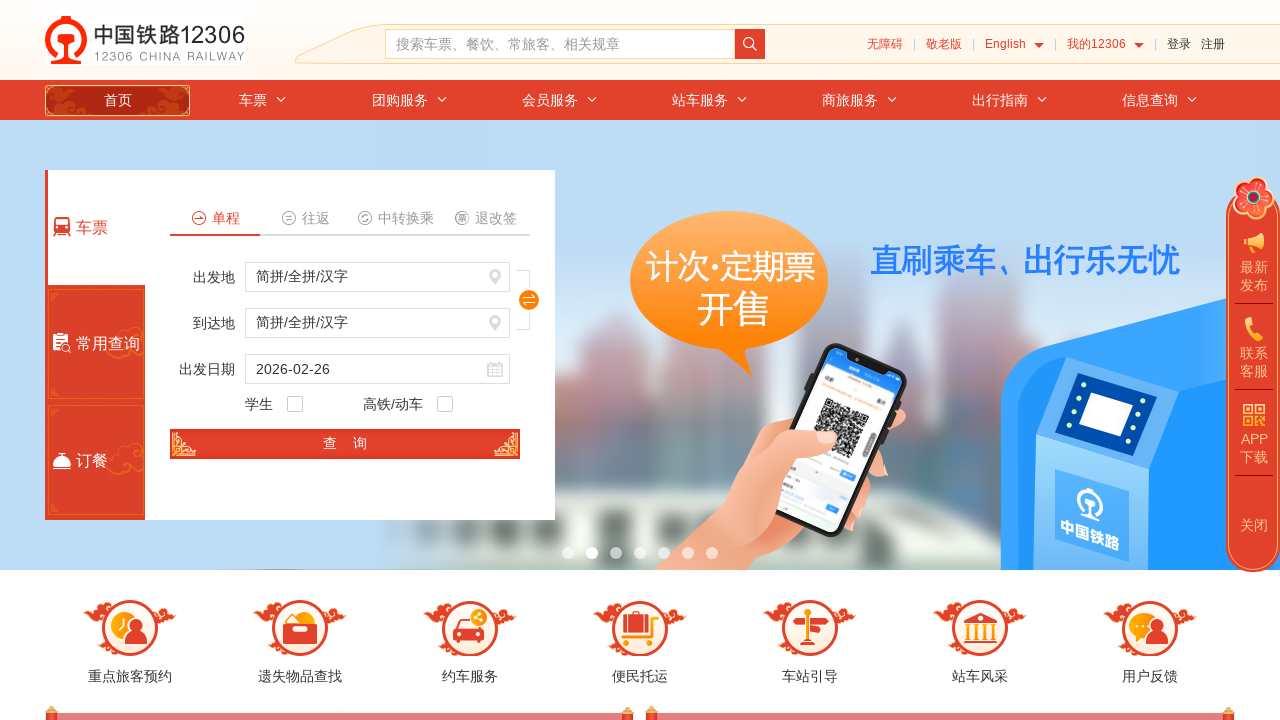

Clicked student checkbox at (274, 404) on #isStudentDan
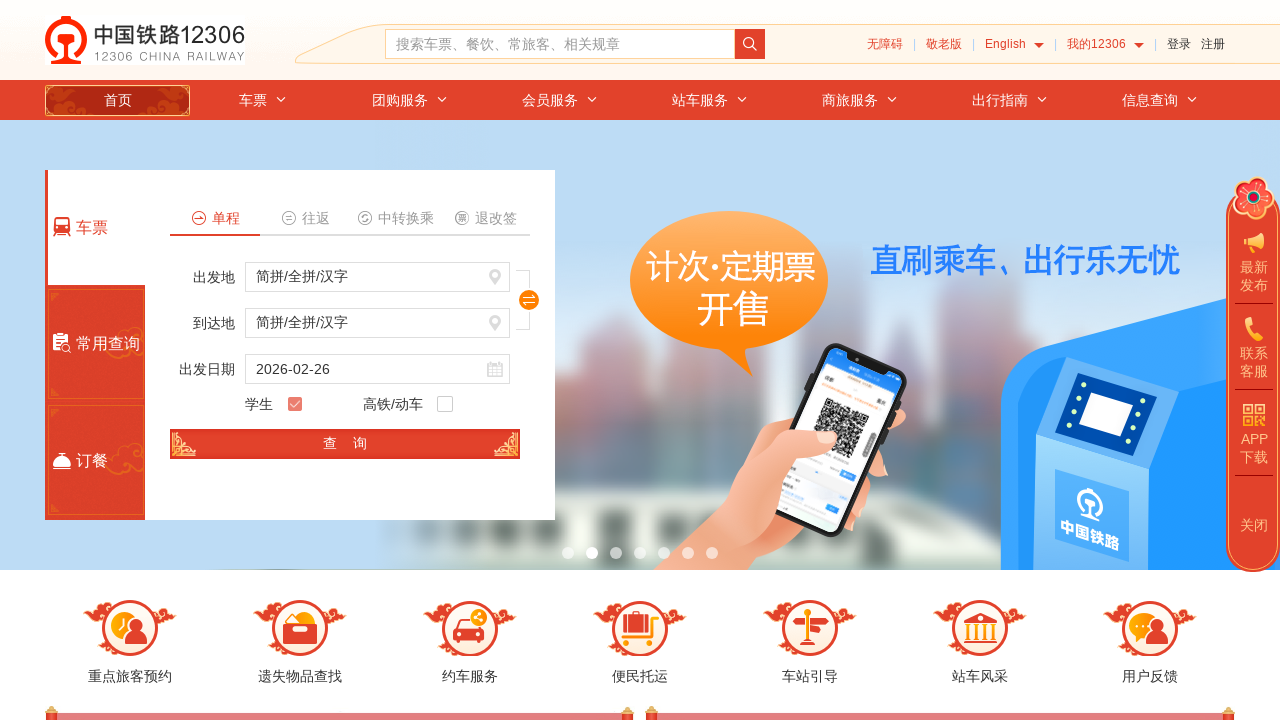

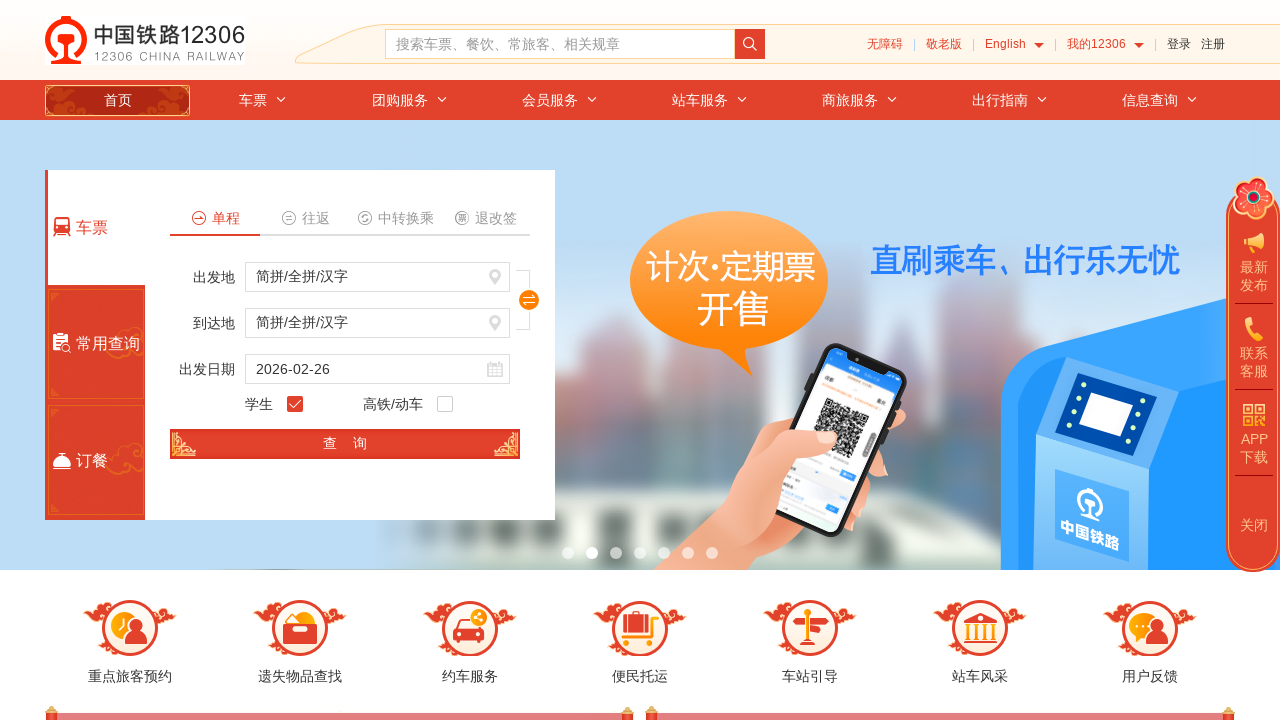